Tests injecting jQuery and jQuery Growl into a page and displaying notification messages. This demonstrates using JavaScript execution to add external libraries and trigger visual notifications.

Starting URL: http://the-internet.herokuapp.com

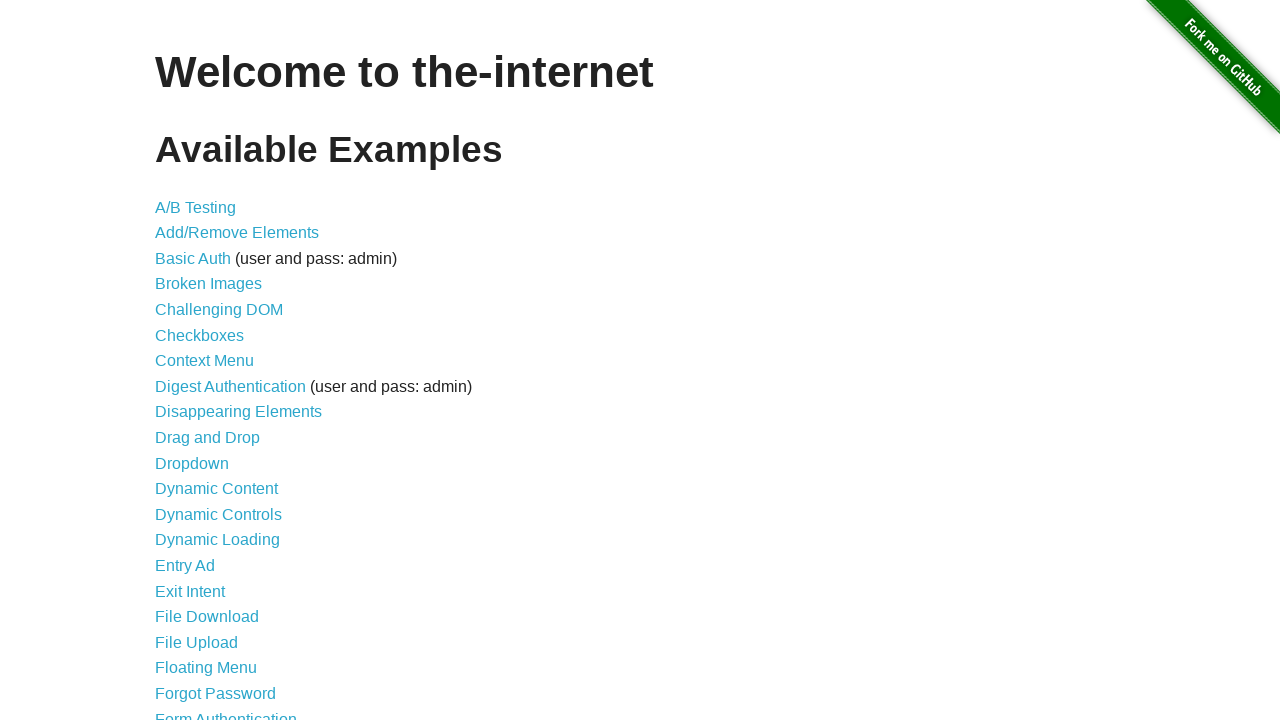

Injected jQuery library into the page
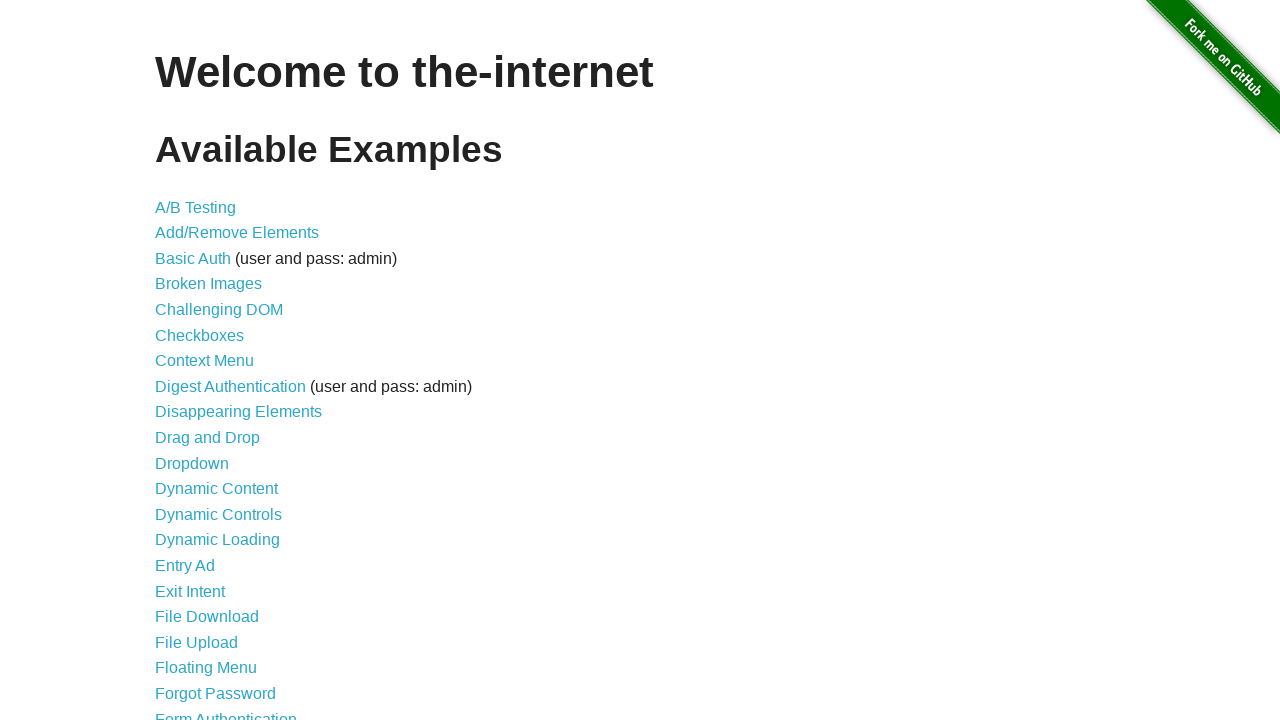

Loaded jquery-growl JavaScript library
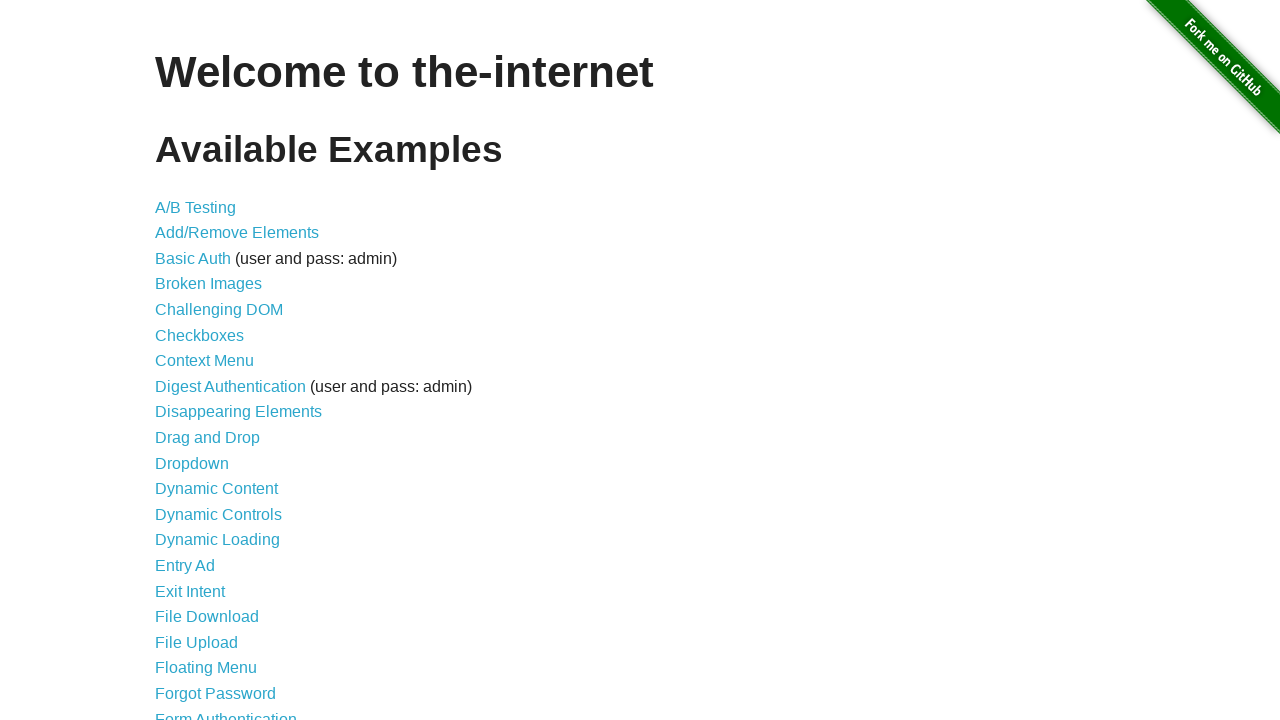

Injected jquery-growl CSS styles into the page
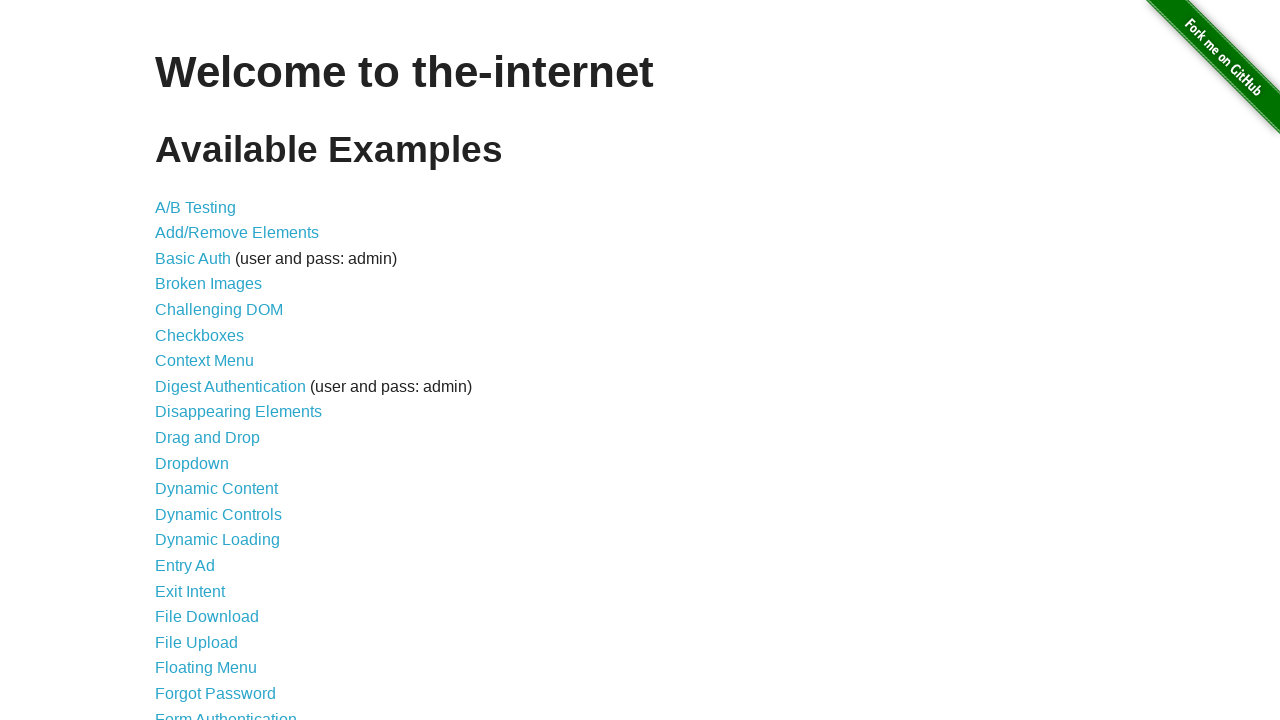

Waited for external scripts to fully load
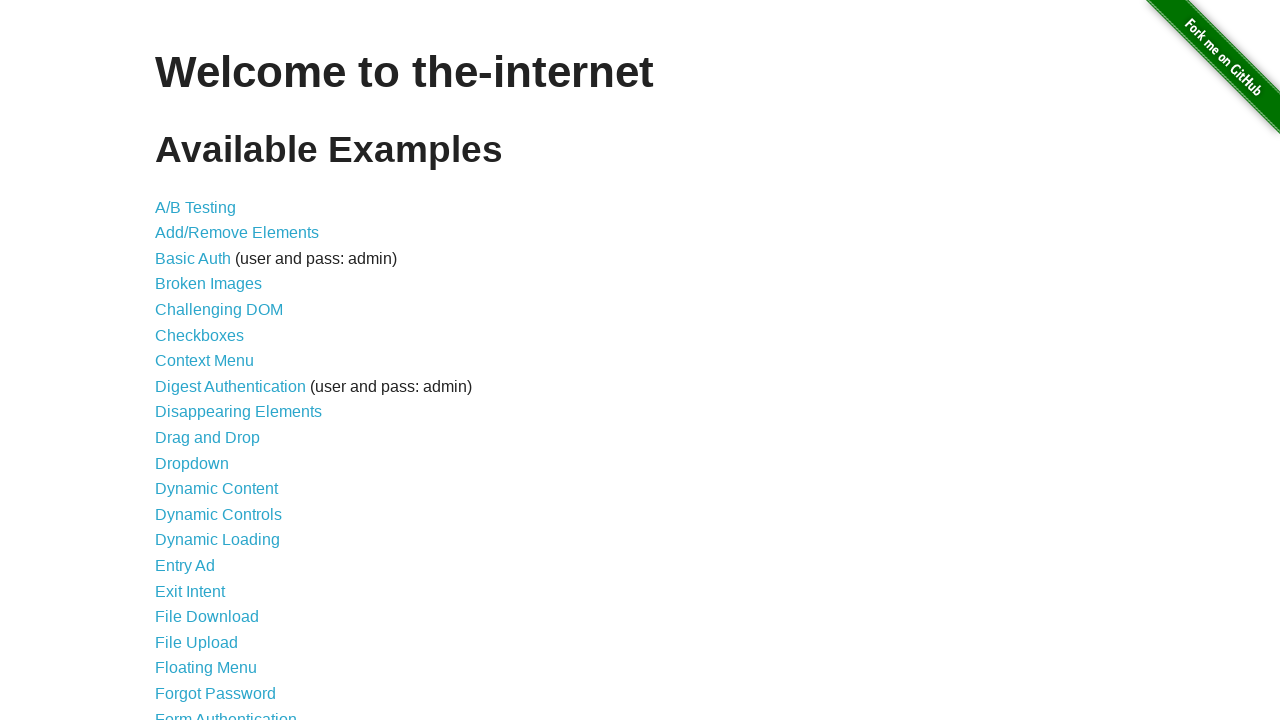

Displayed default growl notification with title 'GET' and message '/'
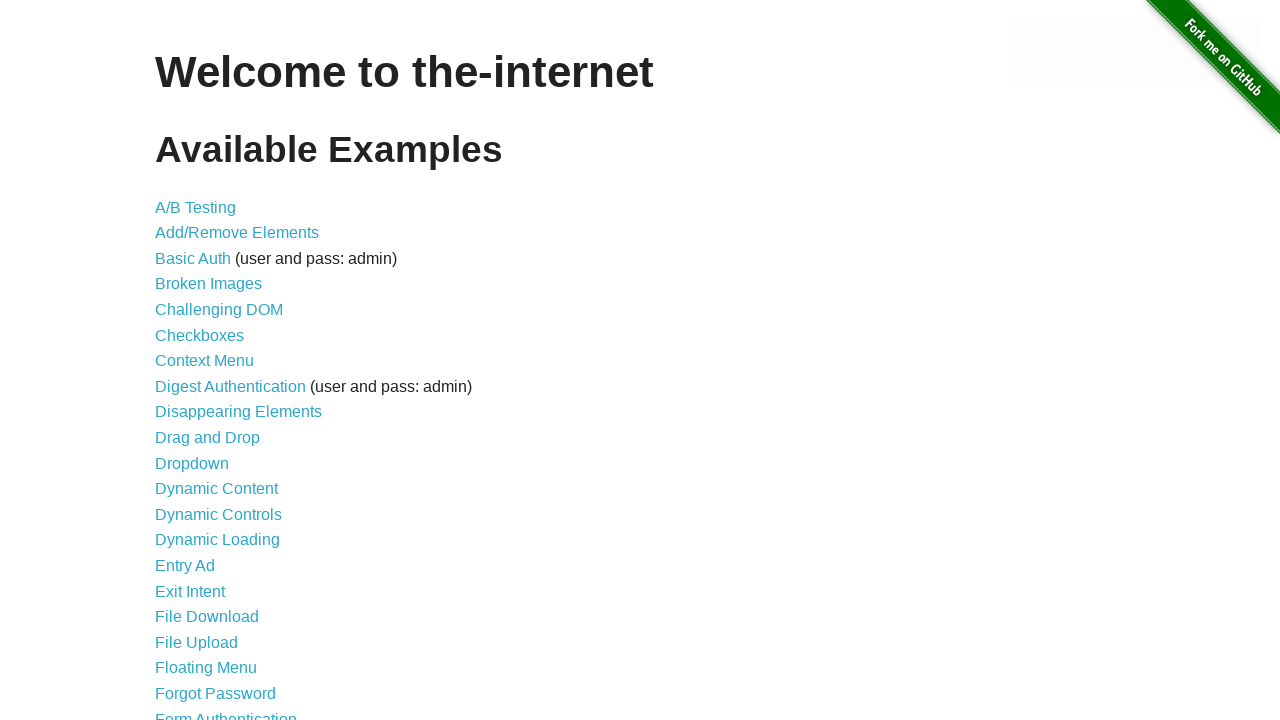

Displayed error growl notification
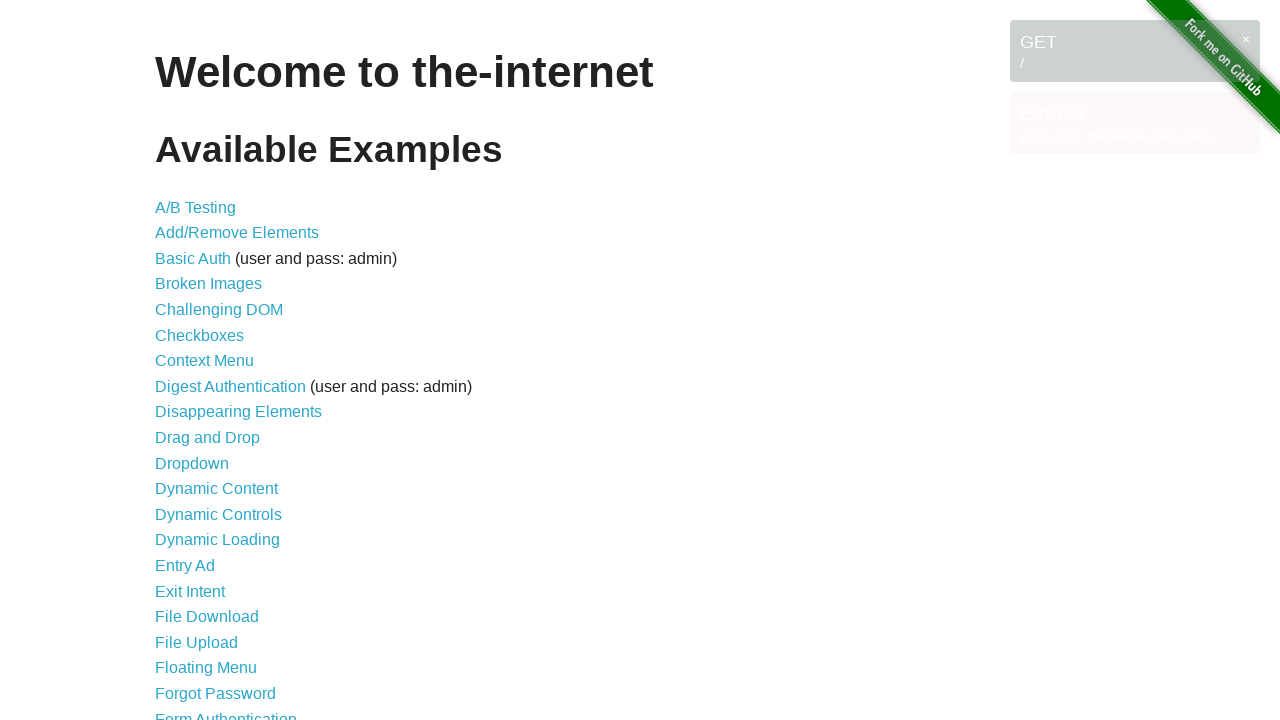

Displayed notice growl notification
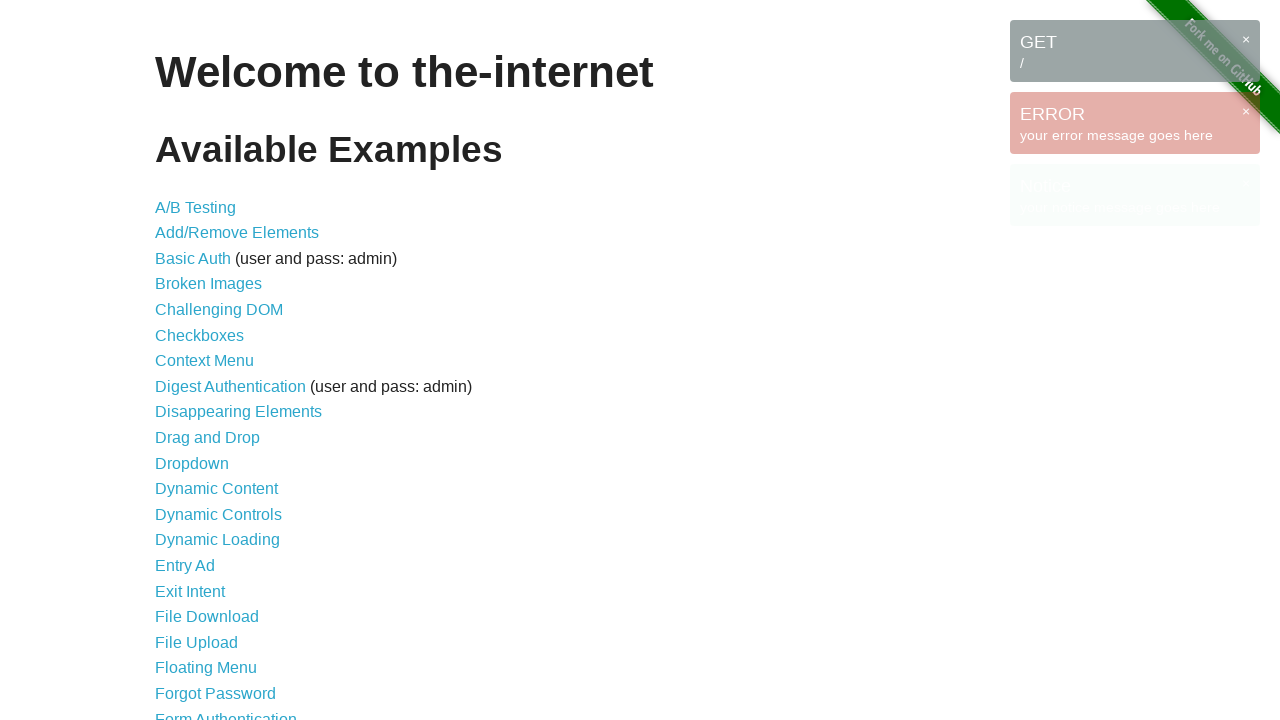

Displayed warning growl notification
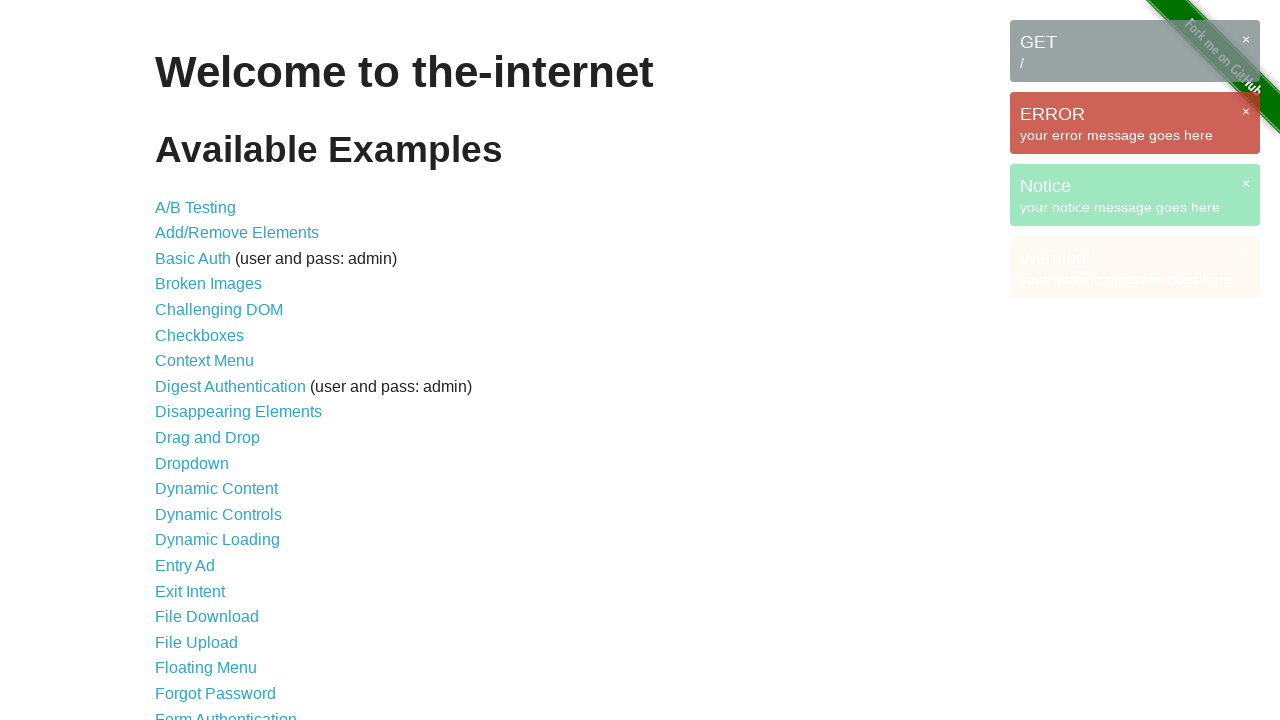

Waited for notifications to be visible on screen
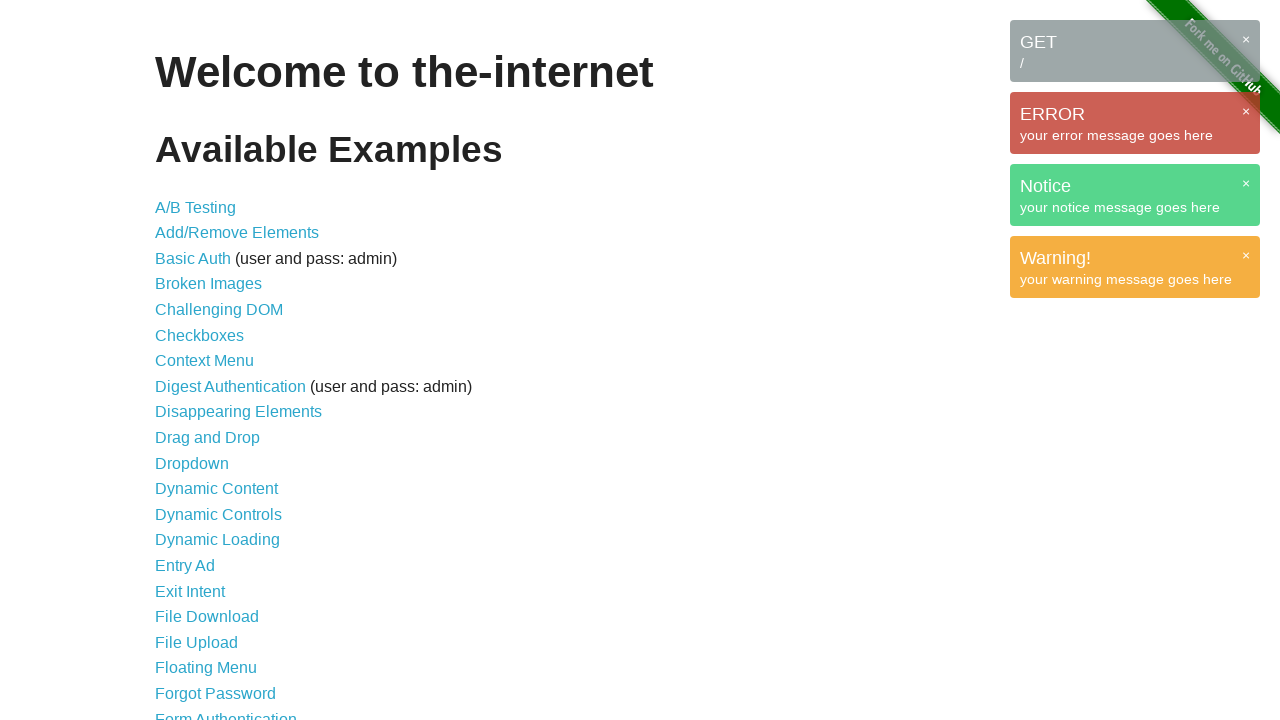

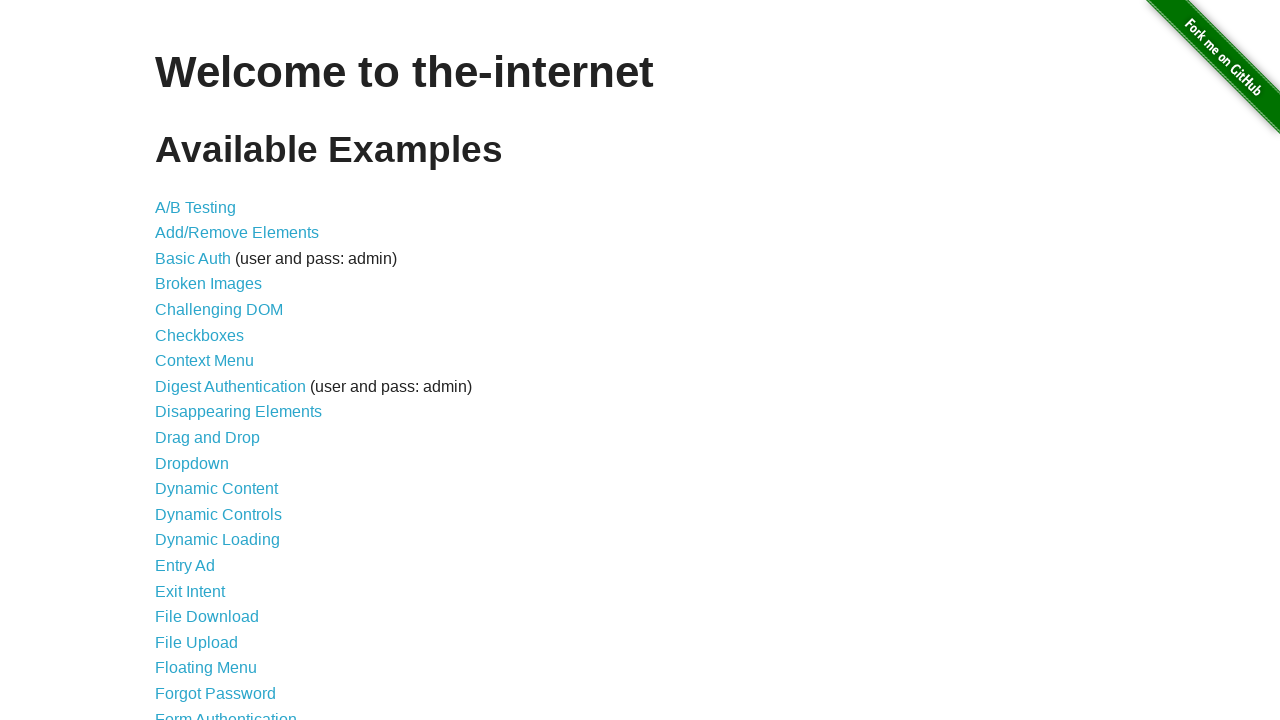